Tests failed login functionality by entering invalid credentials and verifying the error message is displayed correctly

Starting URL: https://www.saucedemo.com/

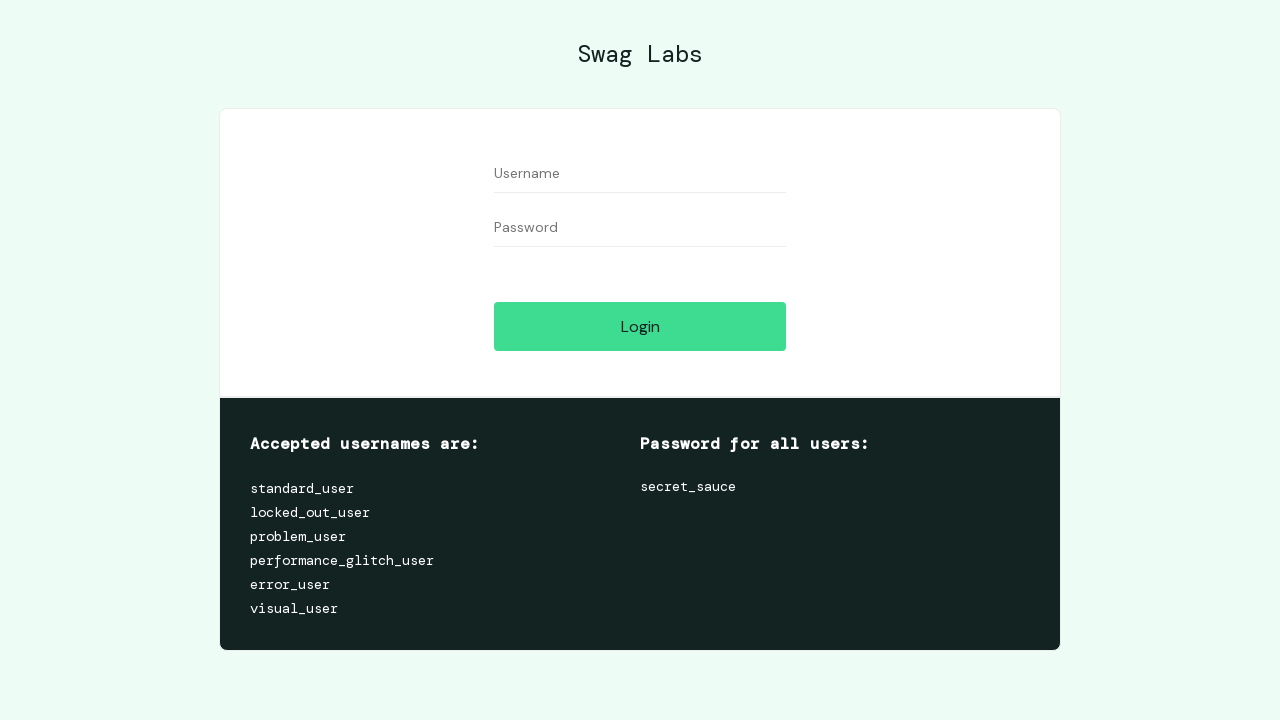

Filled username field with invalid credentials 'failed_user' on #user-name
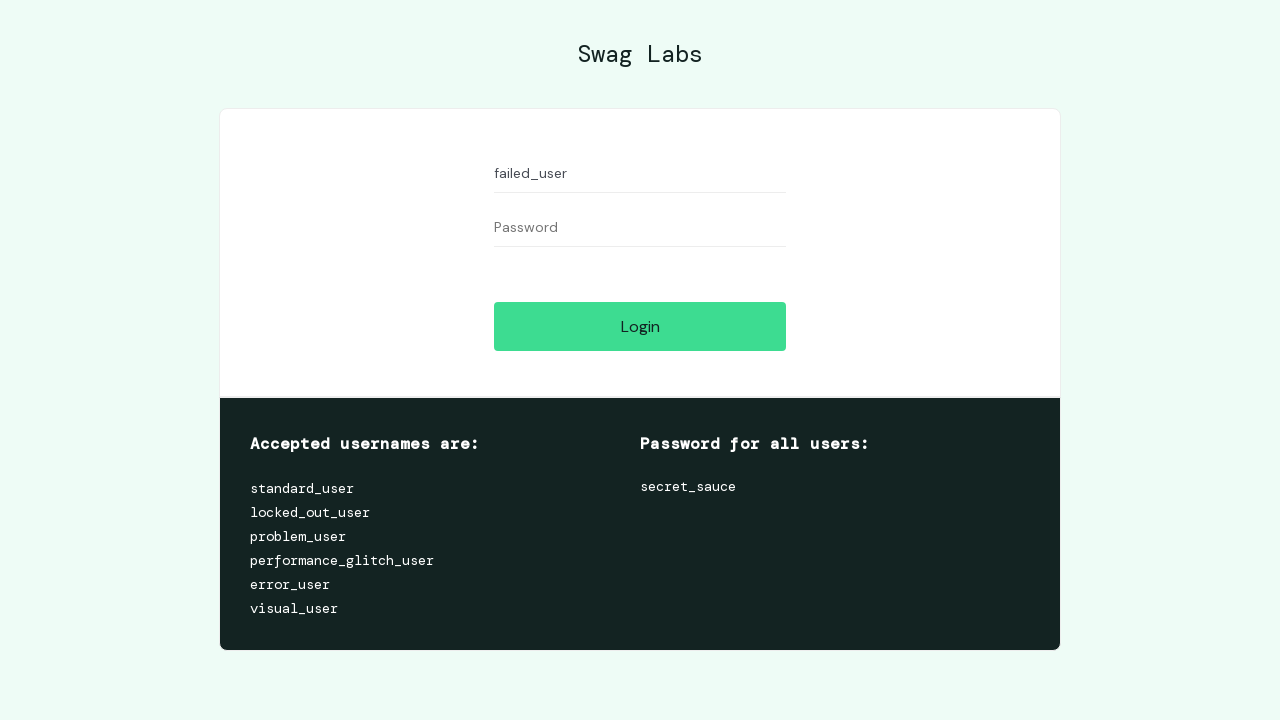

Filled password field with invalid credentials 'secret_failed' on #password
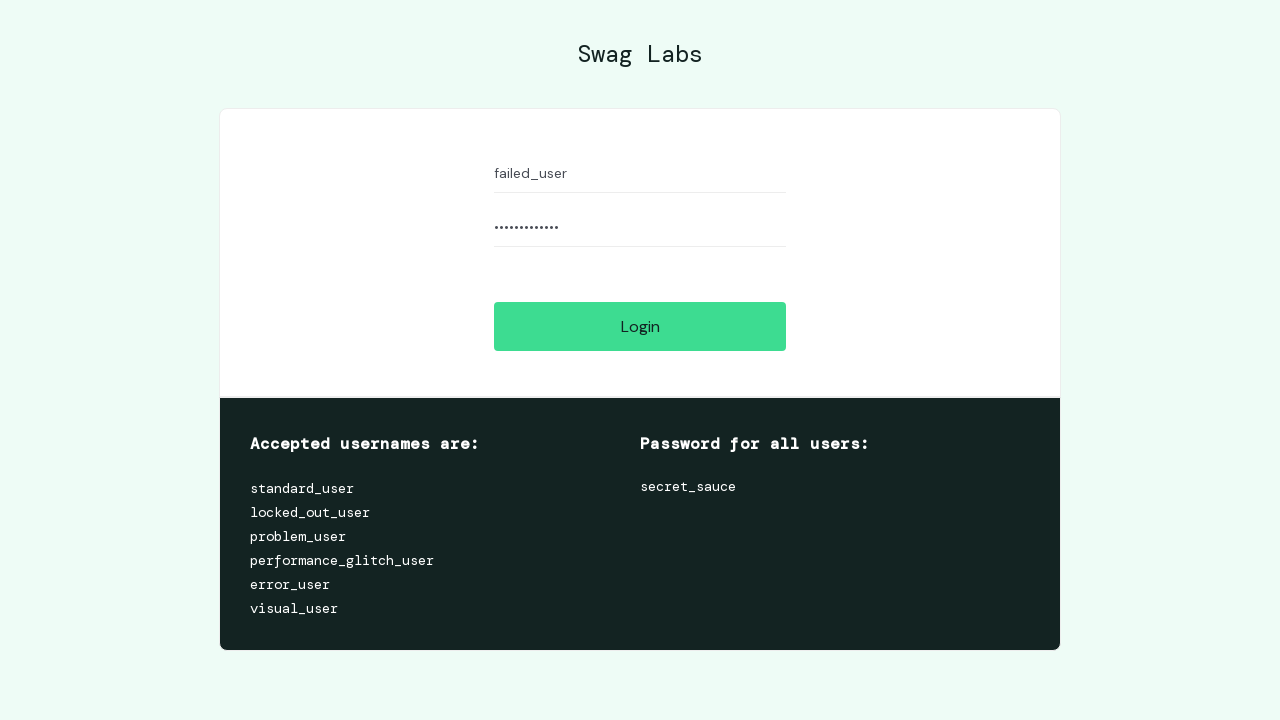

Clicked login button to submit invalid credentials at (640, 326) on input[type='submit']
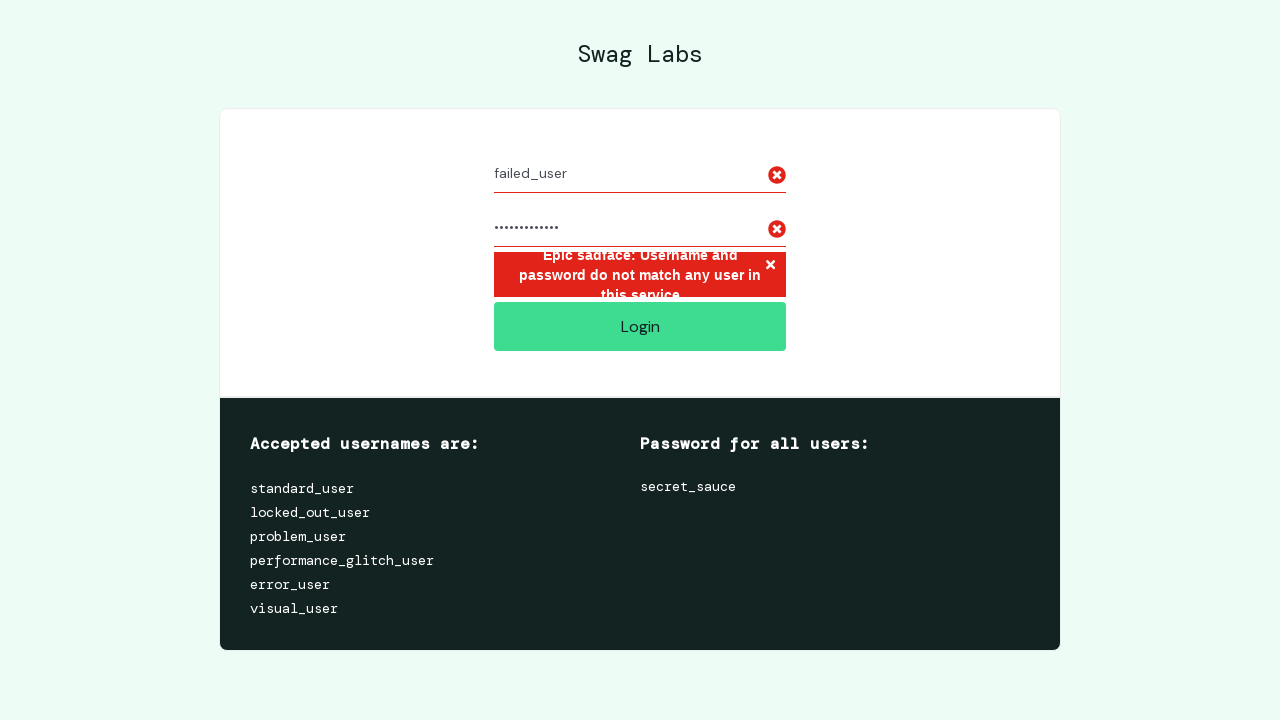

Error message element appeared on page
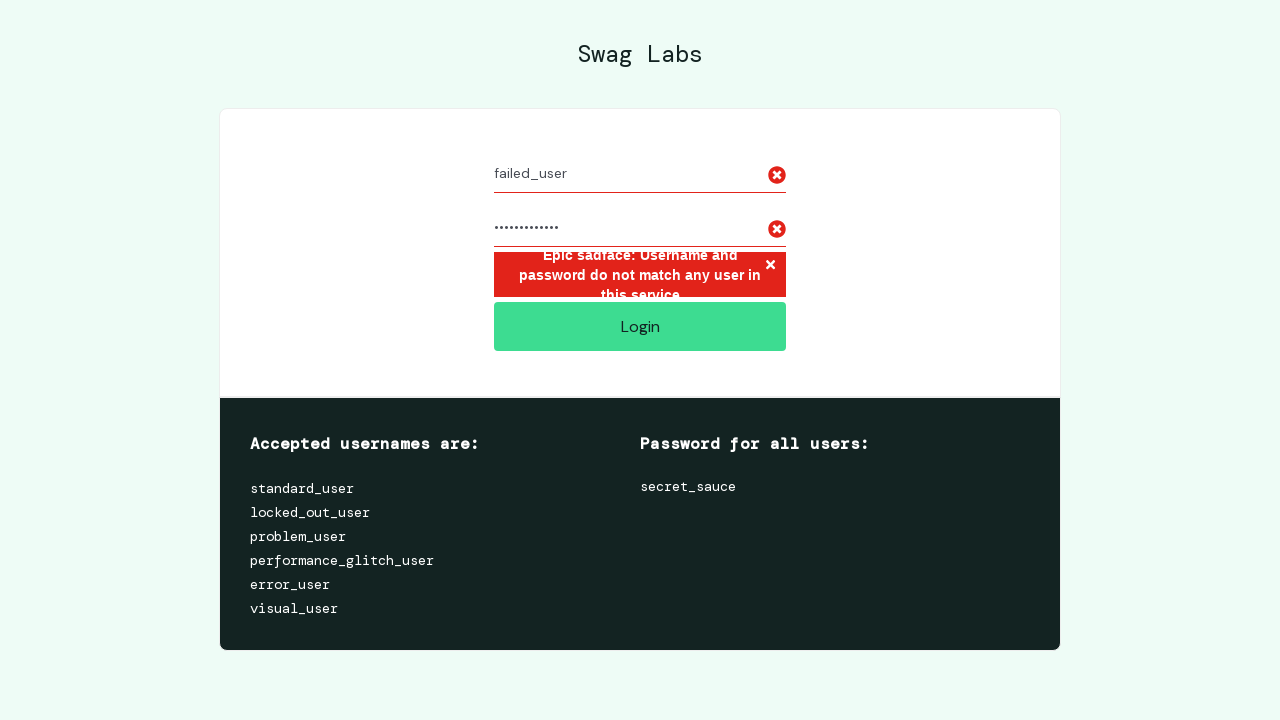

Retrieved error message text content
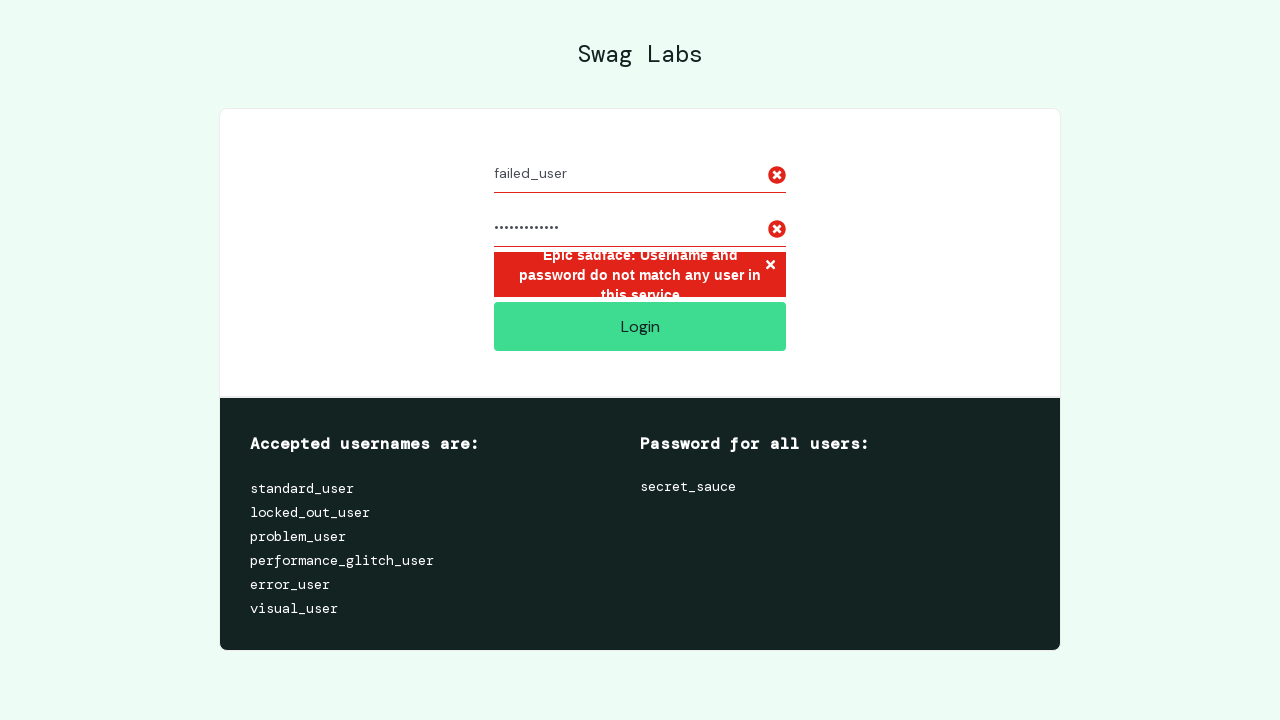

Verified error message matches expected text: 'Epic sadface: Username and password do not match any user in this service'
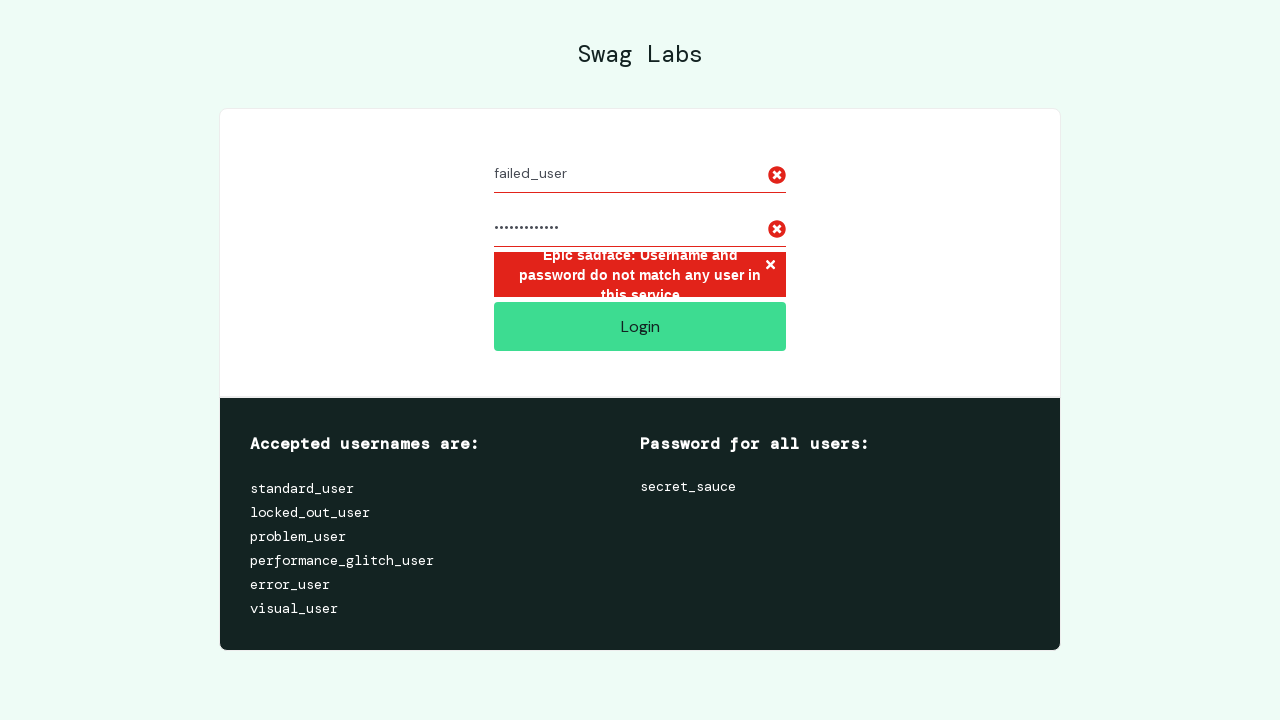

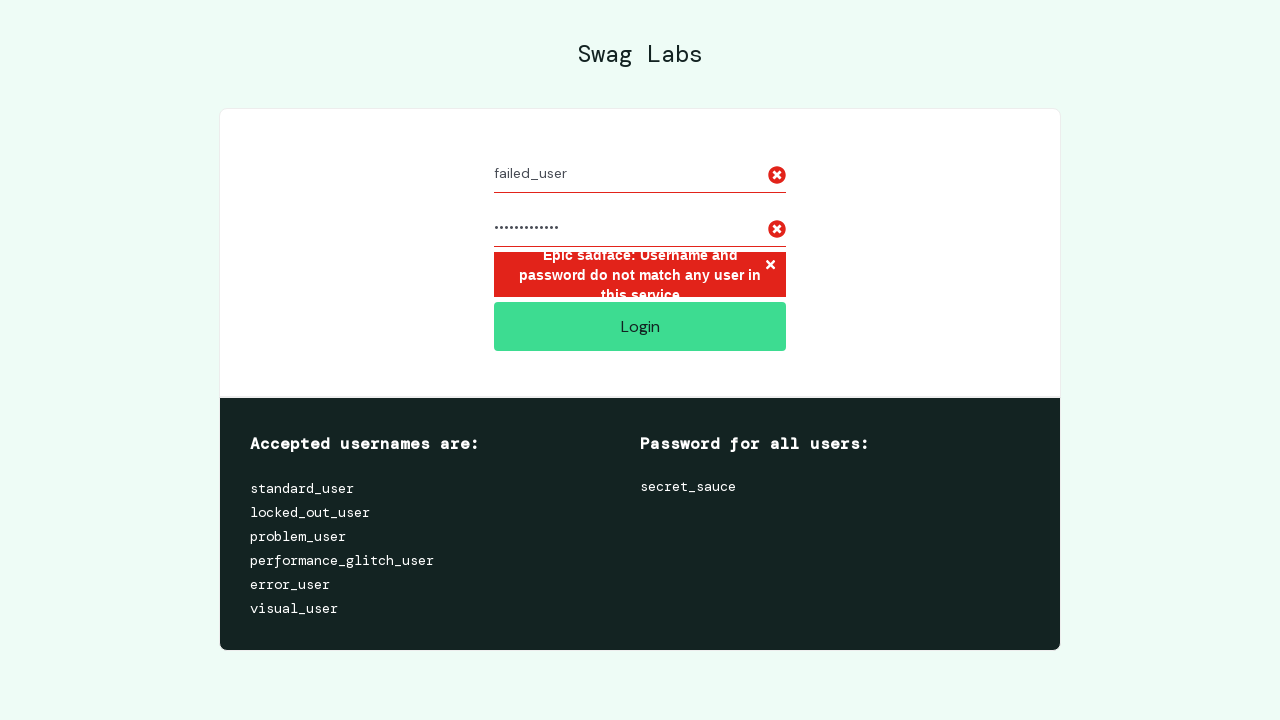